Navigates to an API simulator page and clicks on the Learner tab to verify learner API list is displayed

Starting URL: https://urpreprod.expertusone.cloud/api/v2/simulator

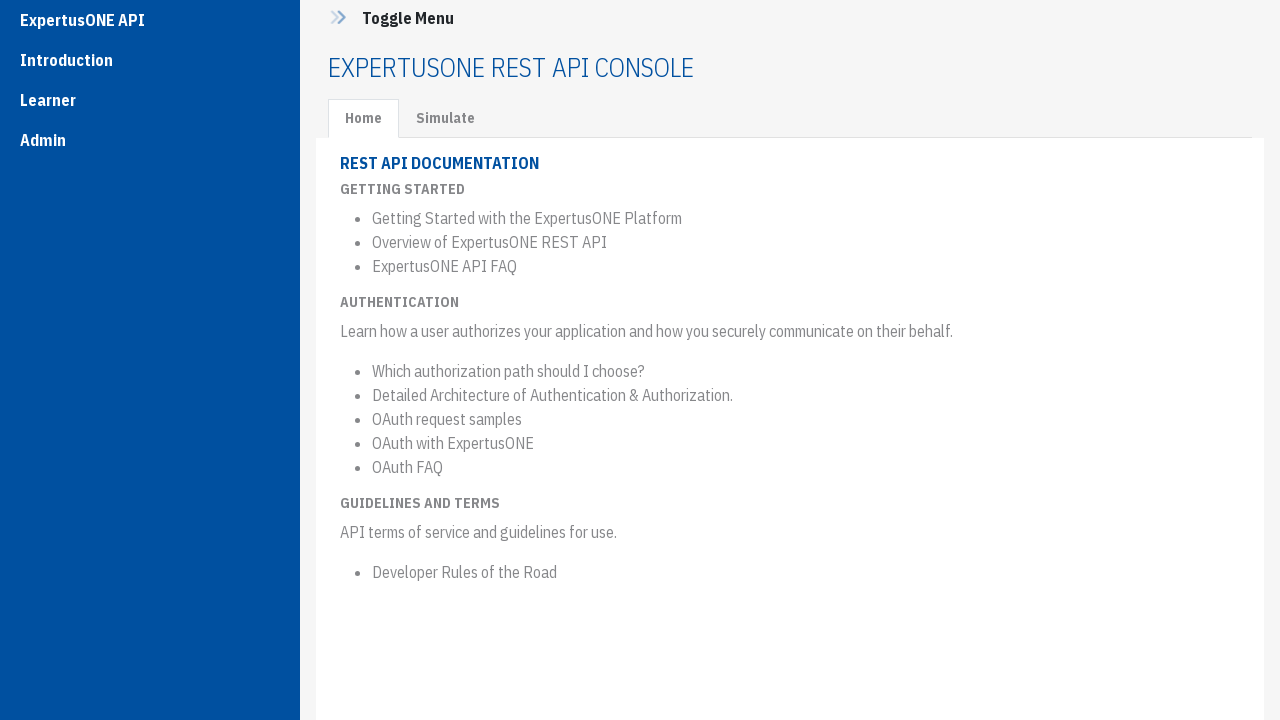

Waited 5 seconds for API simulator page to load
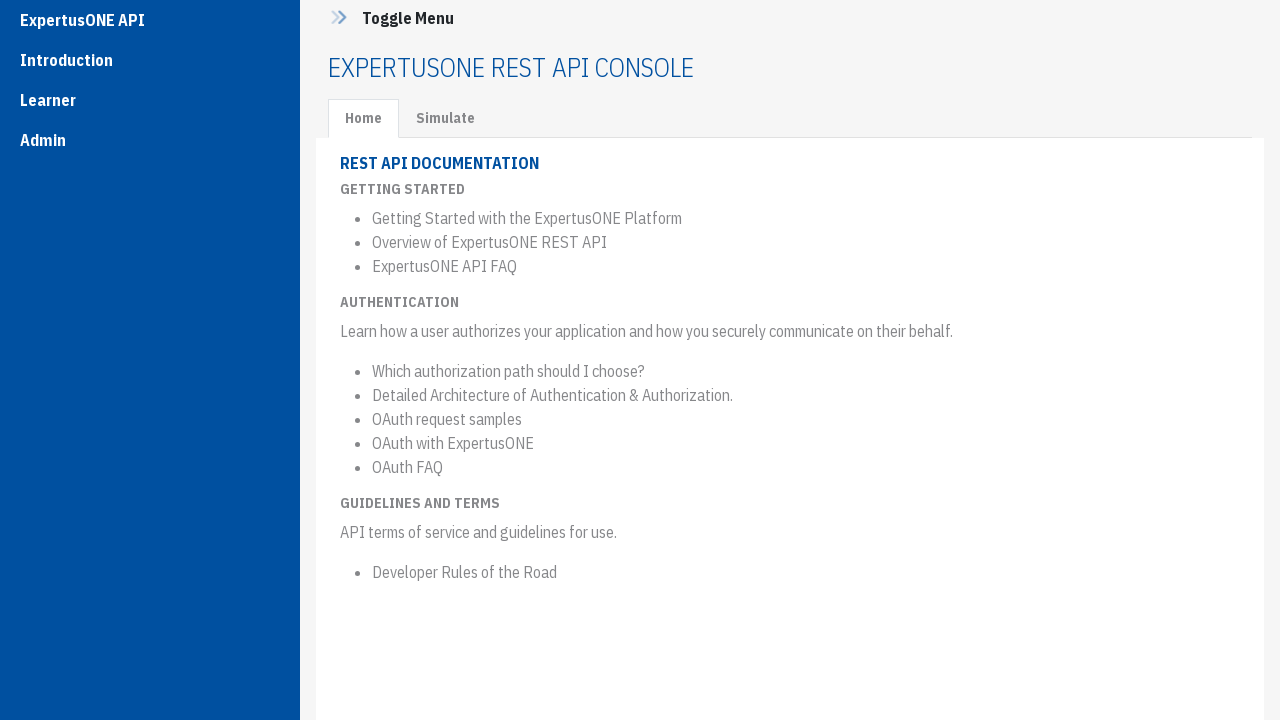

Clicked on the Learner tab at (48, 100) on xpath=//span[text()='Learner']
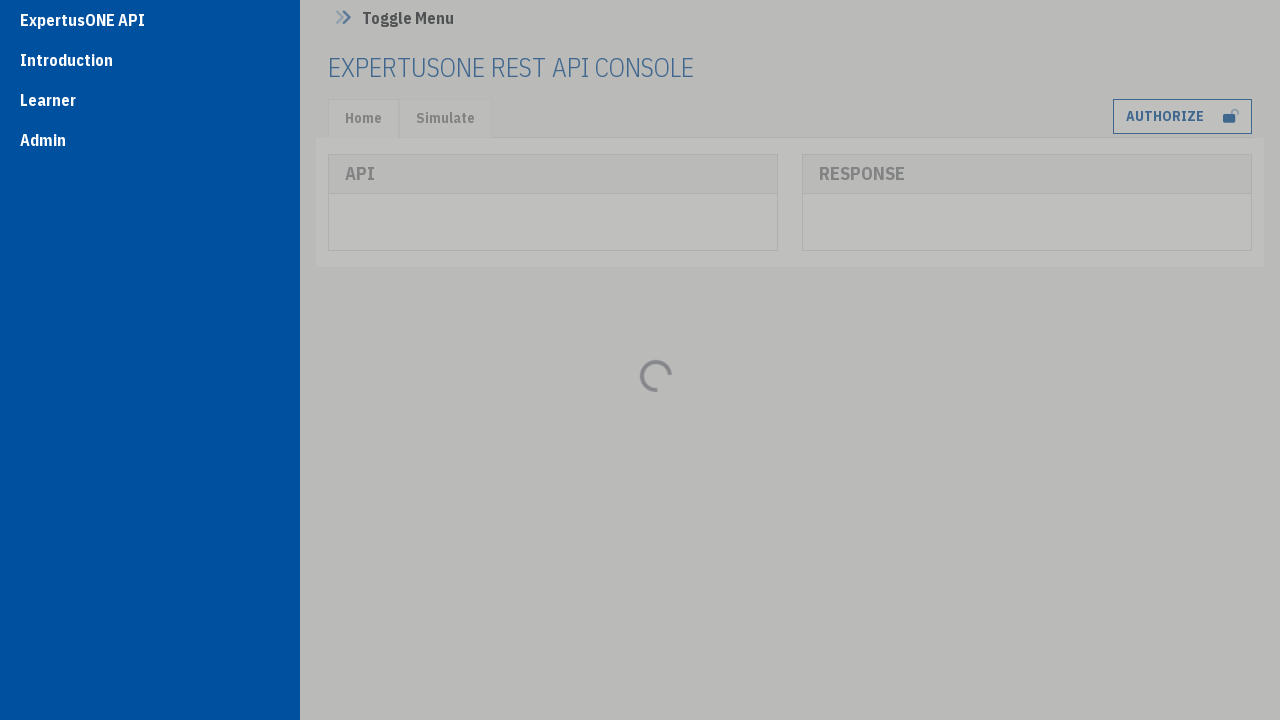

Waited 5 seconds for learner API list to load
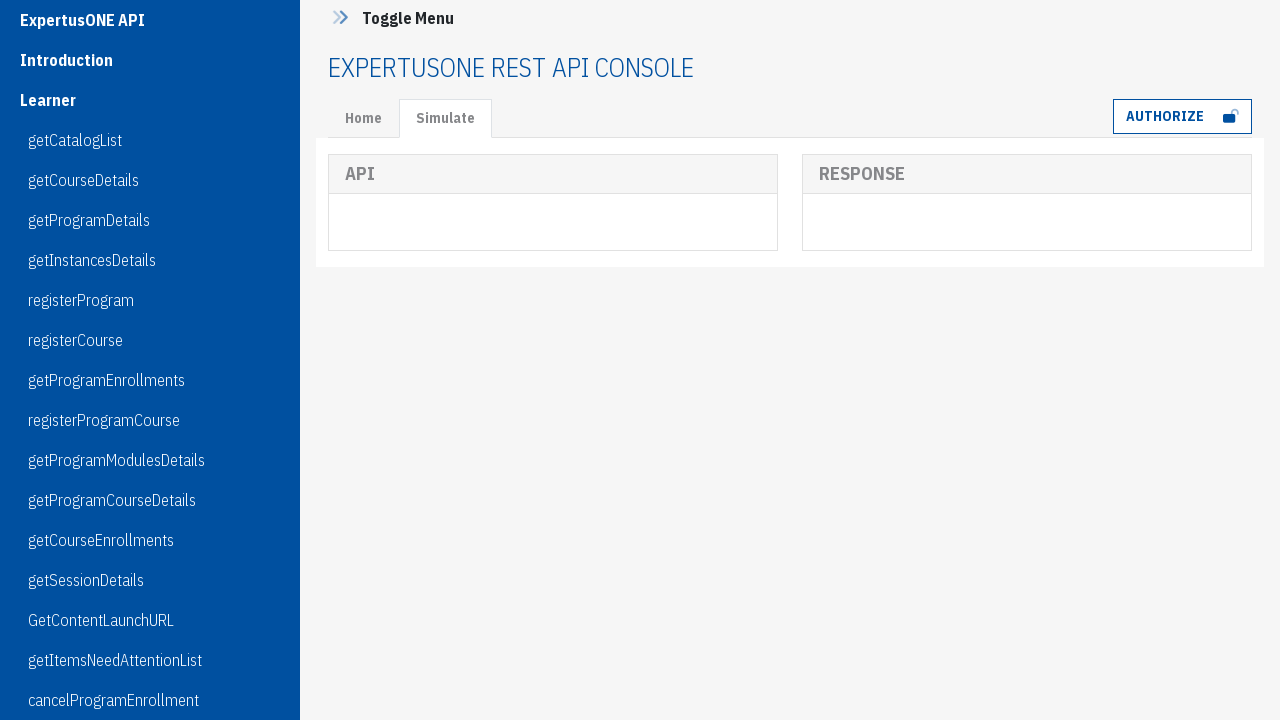

Verified learner API list is visible
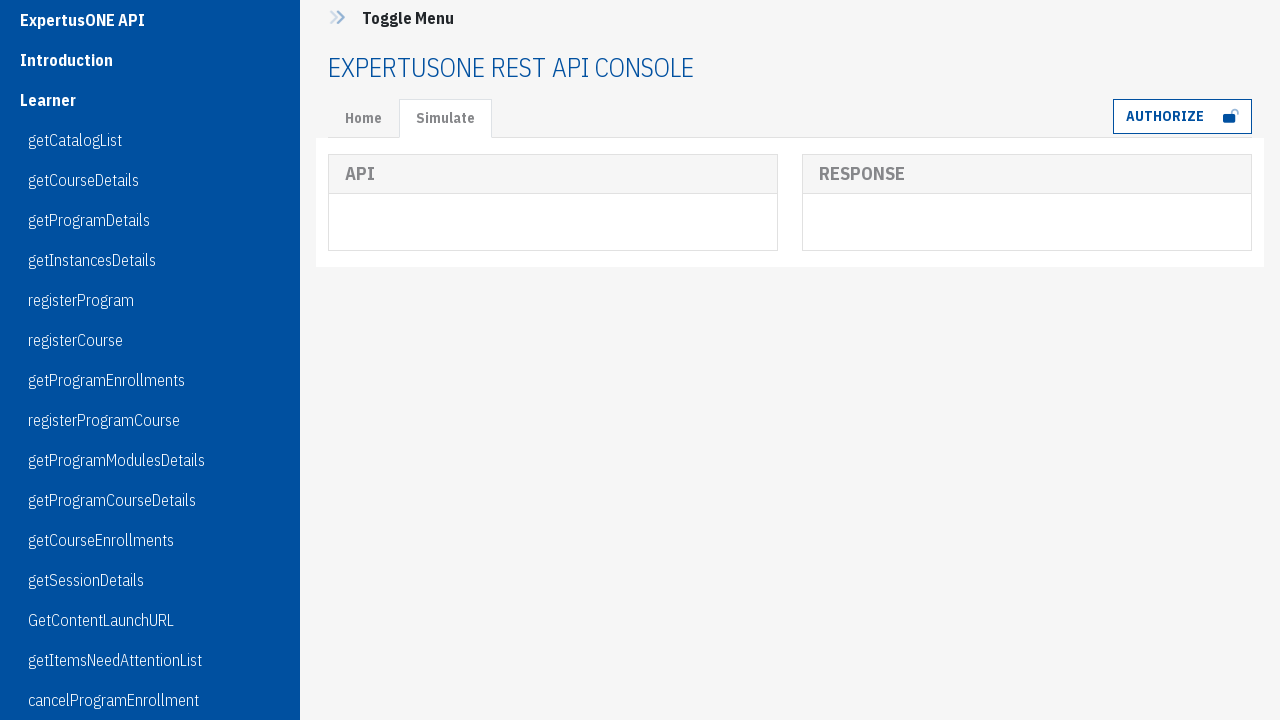

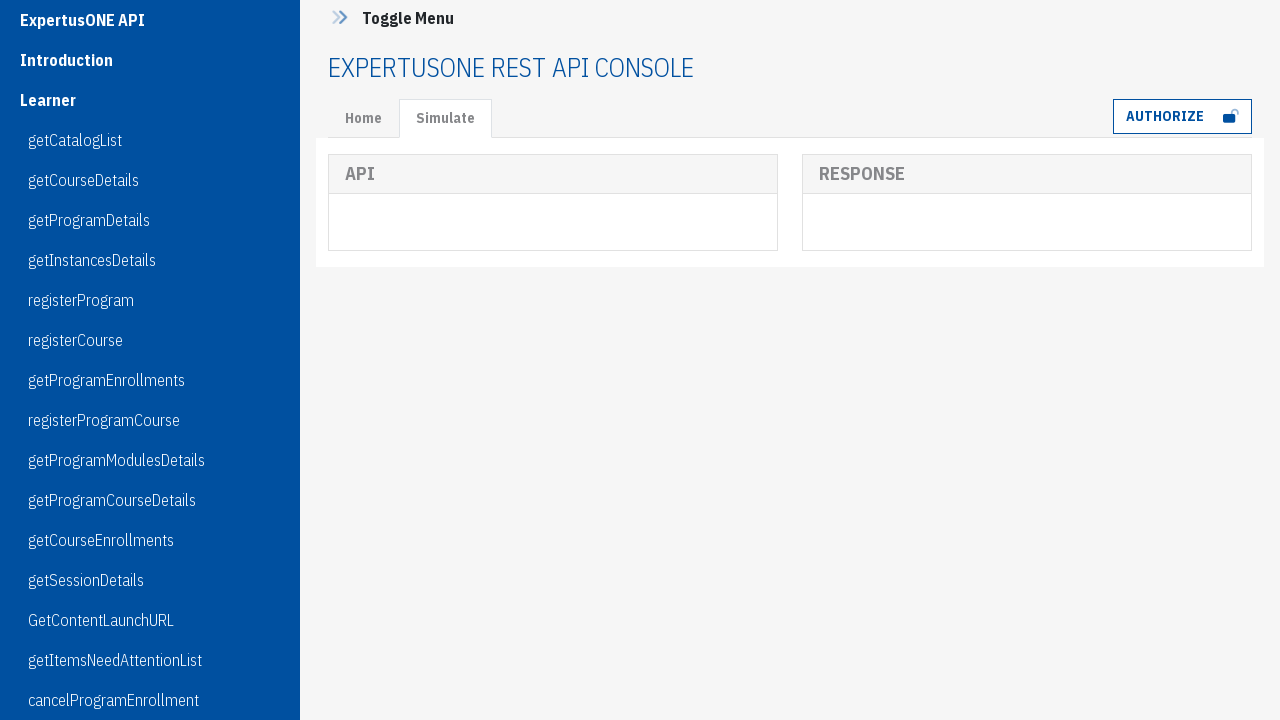